Tests DuckDuckGo search functionality by searching for "github" and verifying the keyword appears in result titles

Starting URL: https://duckduckgo.com/

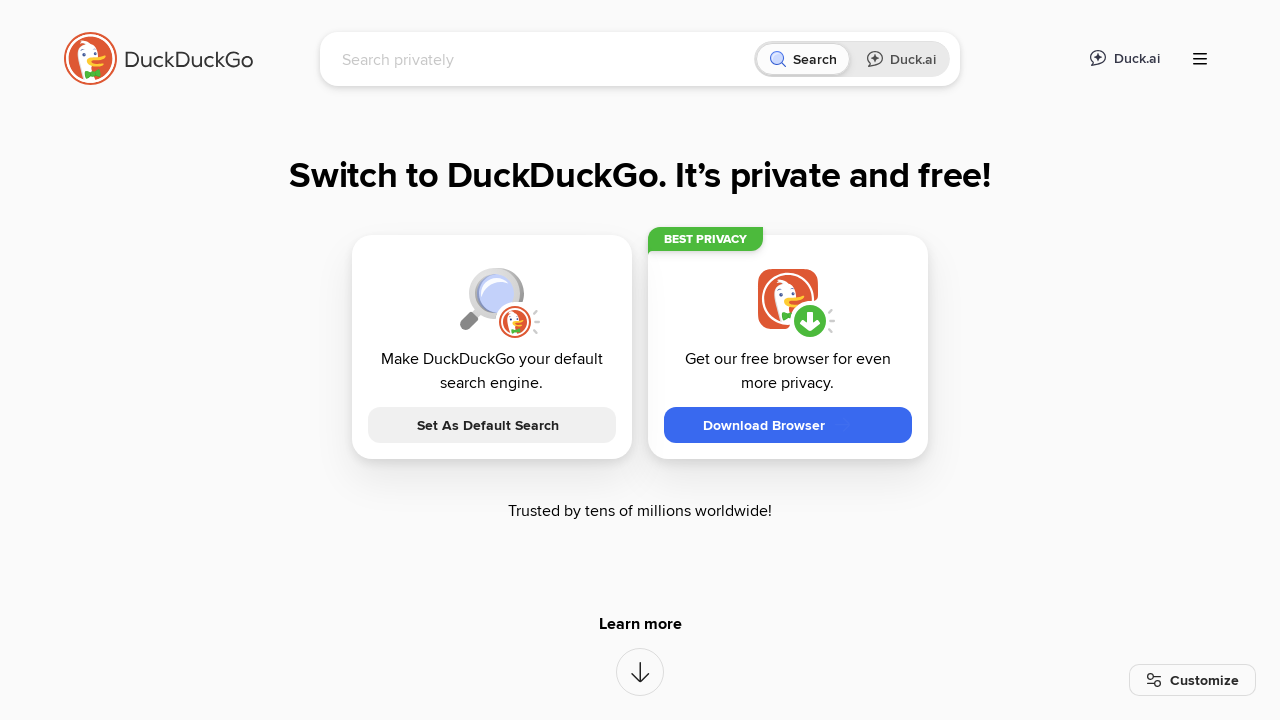

Filled search field with 'github' on *[name="q"]
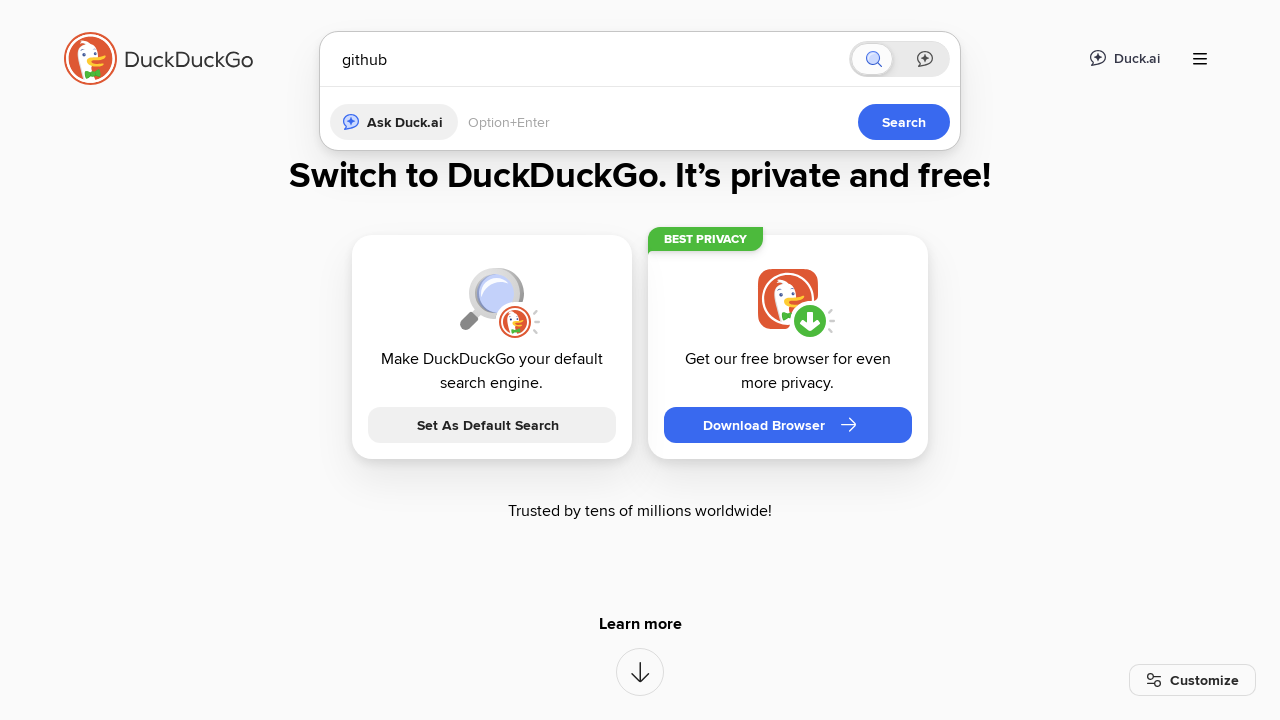

Pressed Enter to submit search query
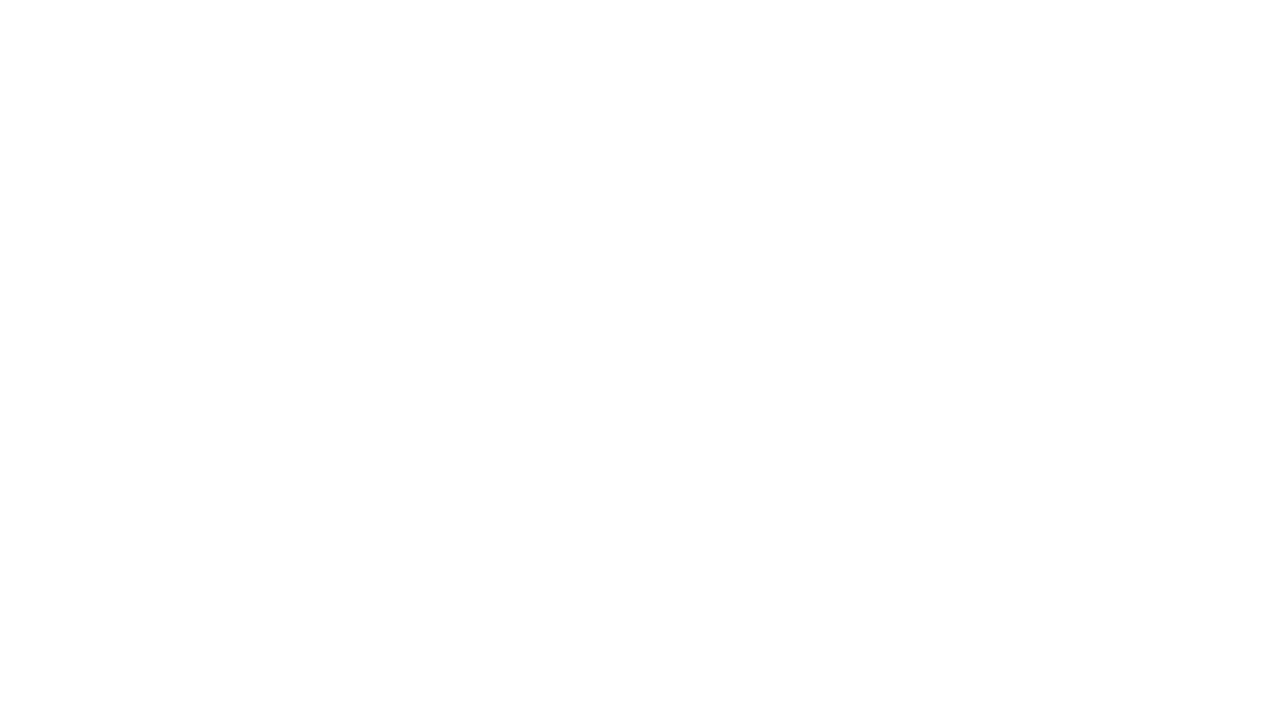

Search results page loaded with 'github' in title
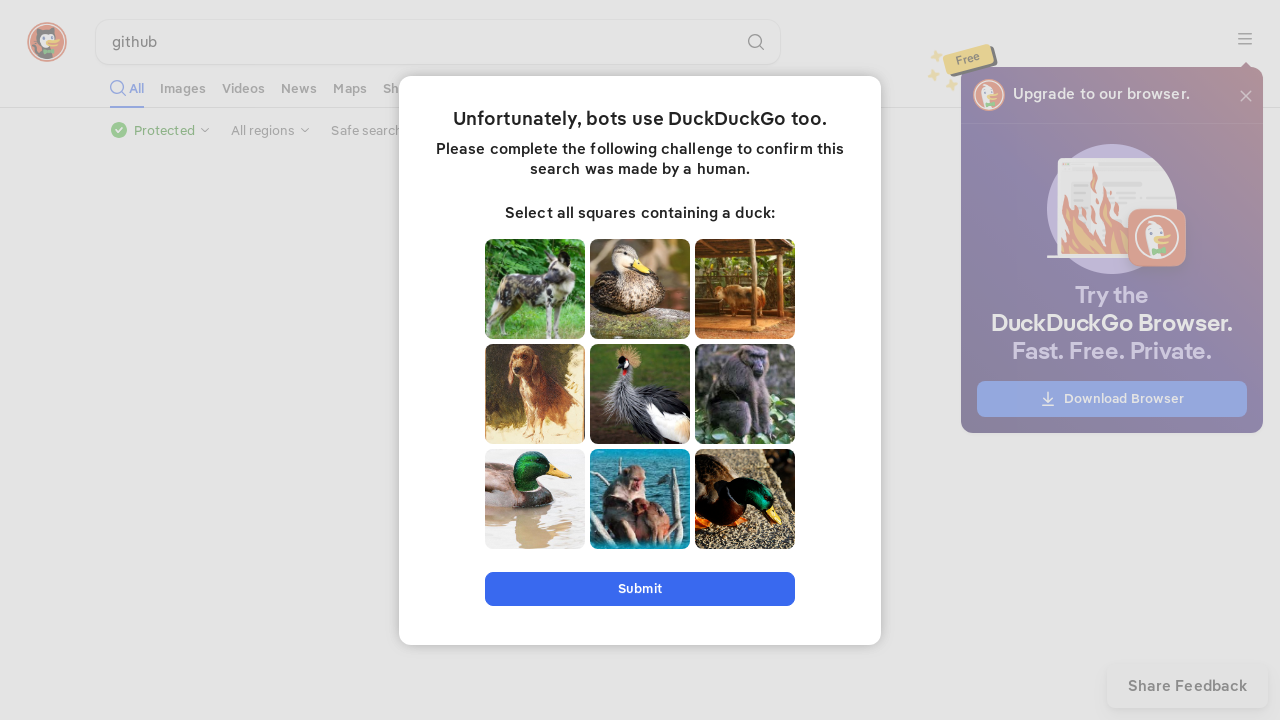

Retrieved all search result title elements
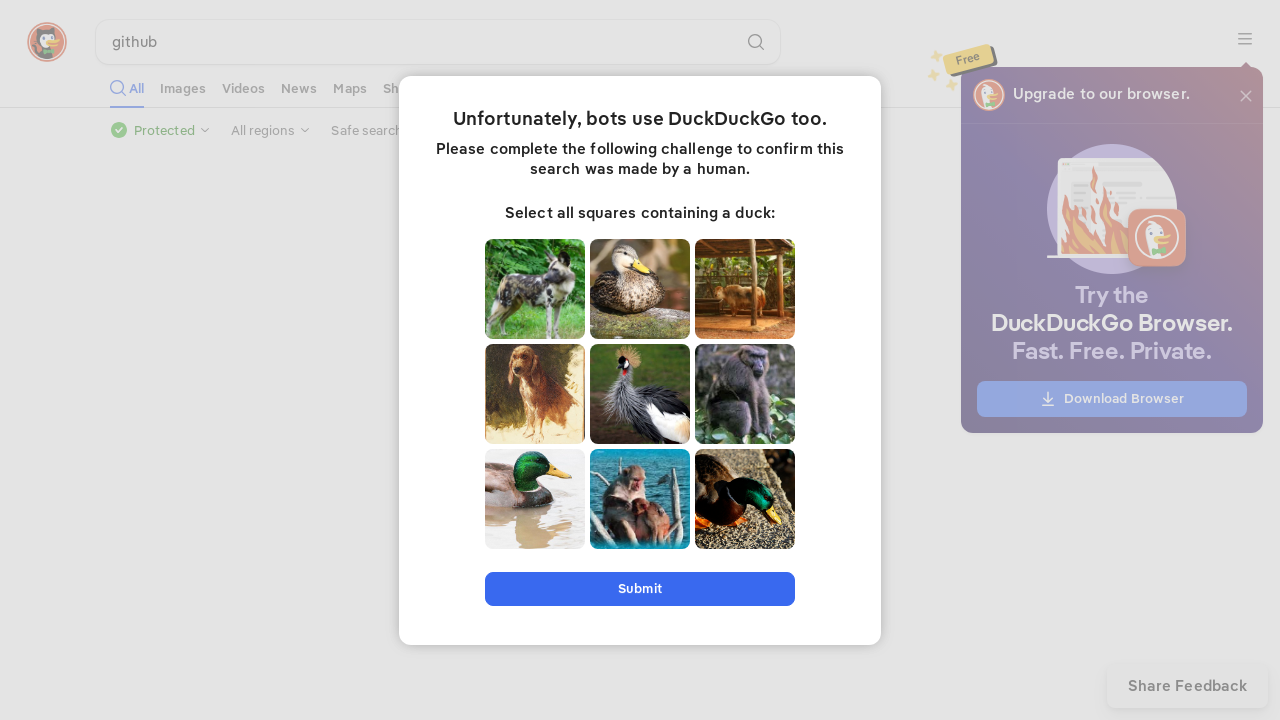

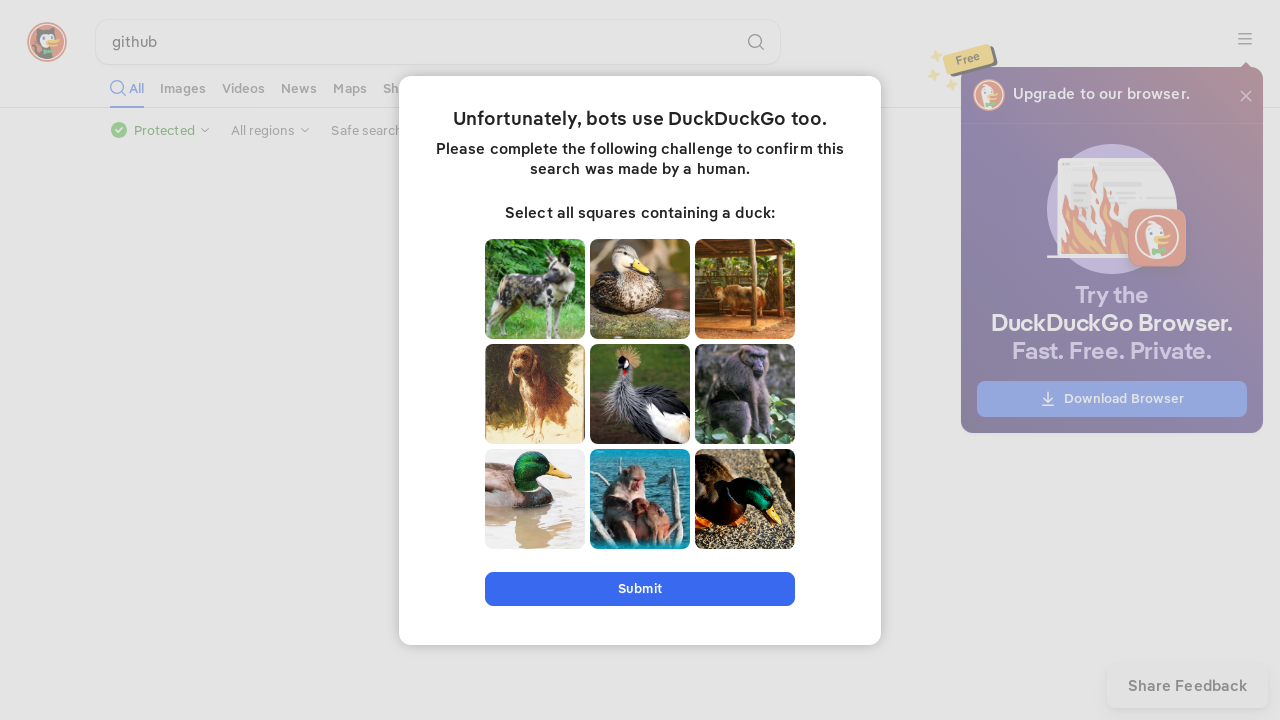